Tests the DemoQA practice form by filling out personal information including first name, last name, email, gender selection, phone number, subjects, hobbies, and address fields.

Starting URL: https://demoqa.com/automation-practice-form

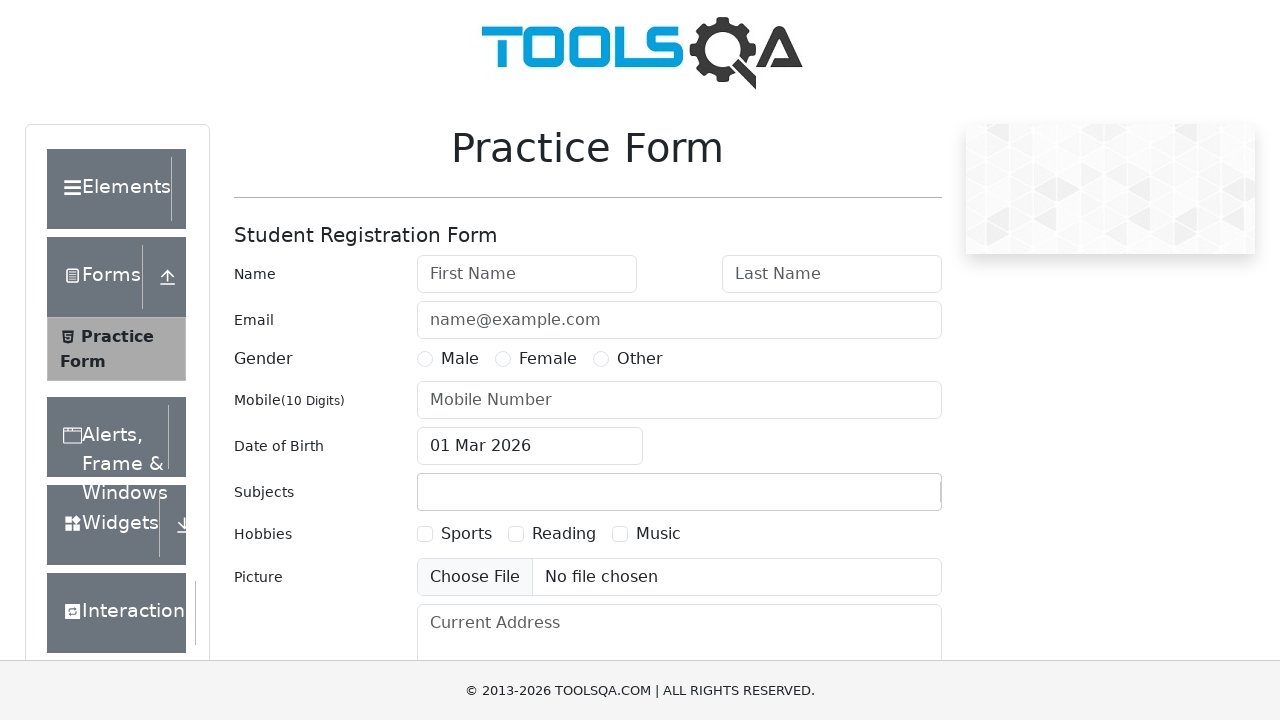

Filled first name field with 'Vladimir' on #firstName
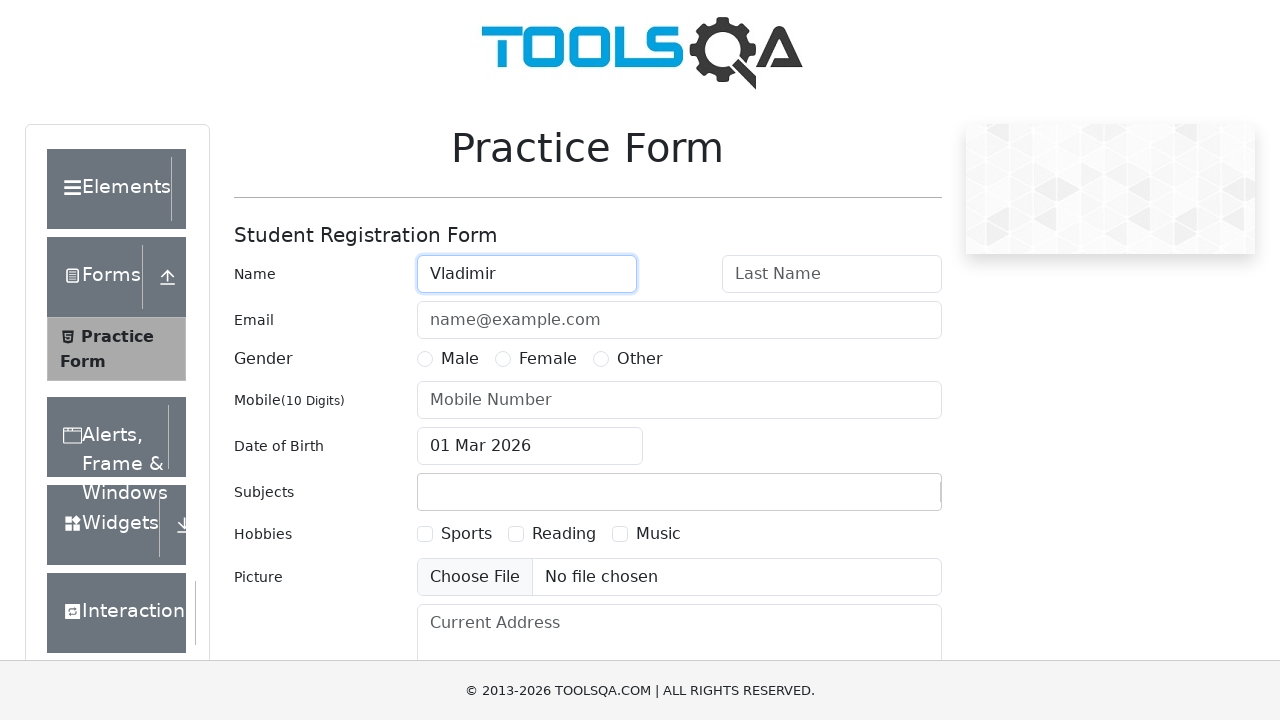

Filled last name field with 'Malakovski' on #lastName
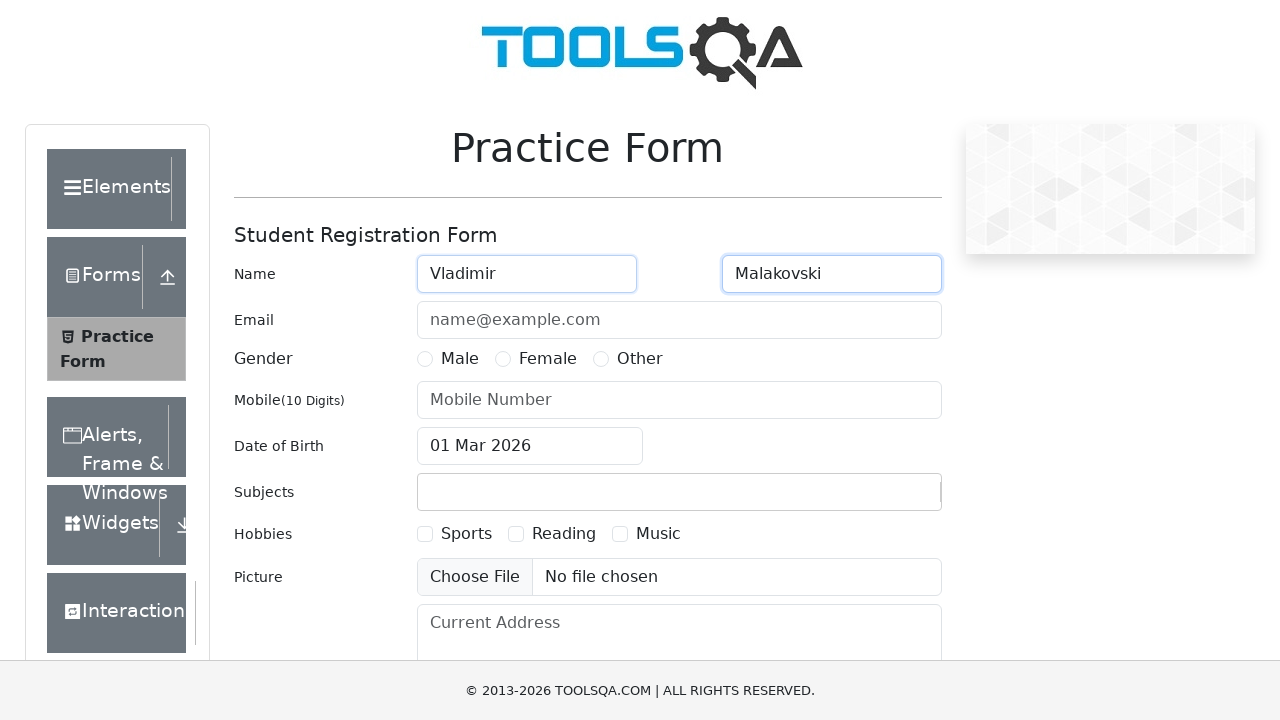

Filled email field with 'vladicabt@hotmail.com' on #userEmail
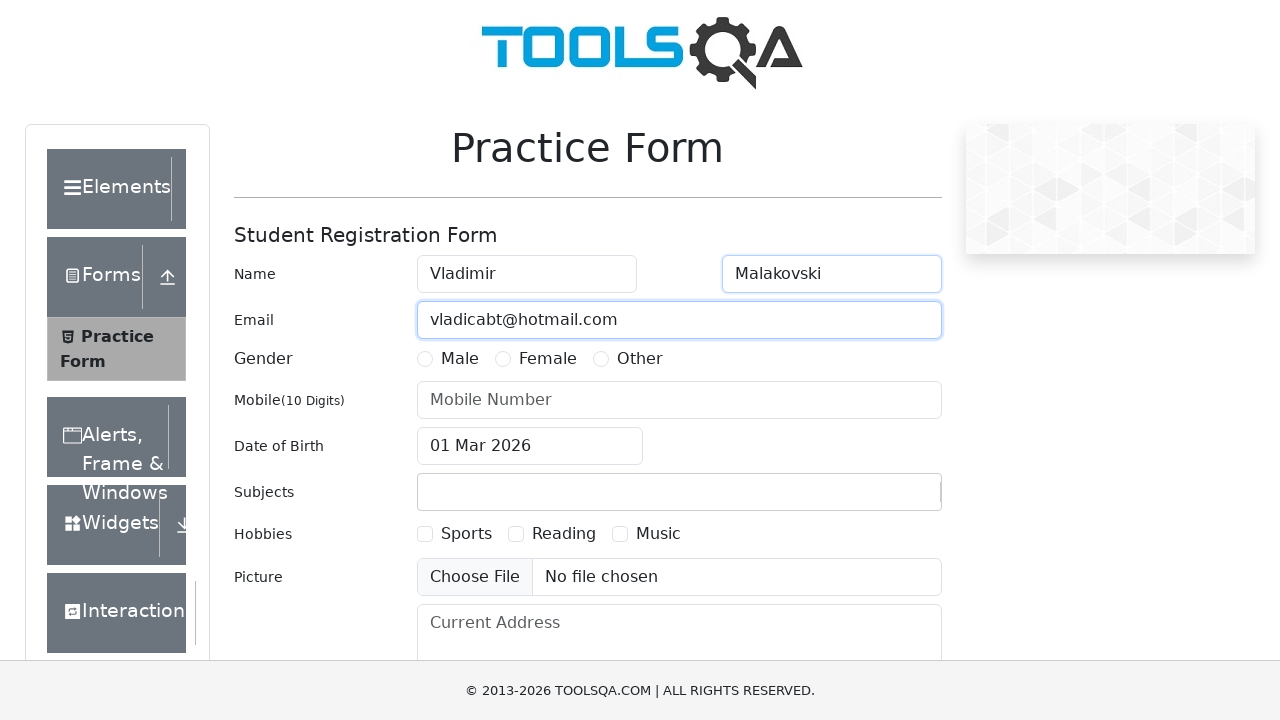

Selected Male gender option at (460, 359) on label[for='gender-radio-1']
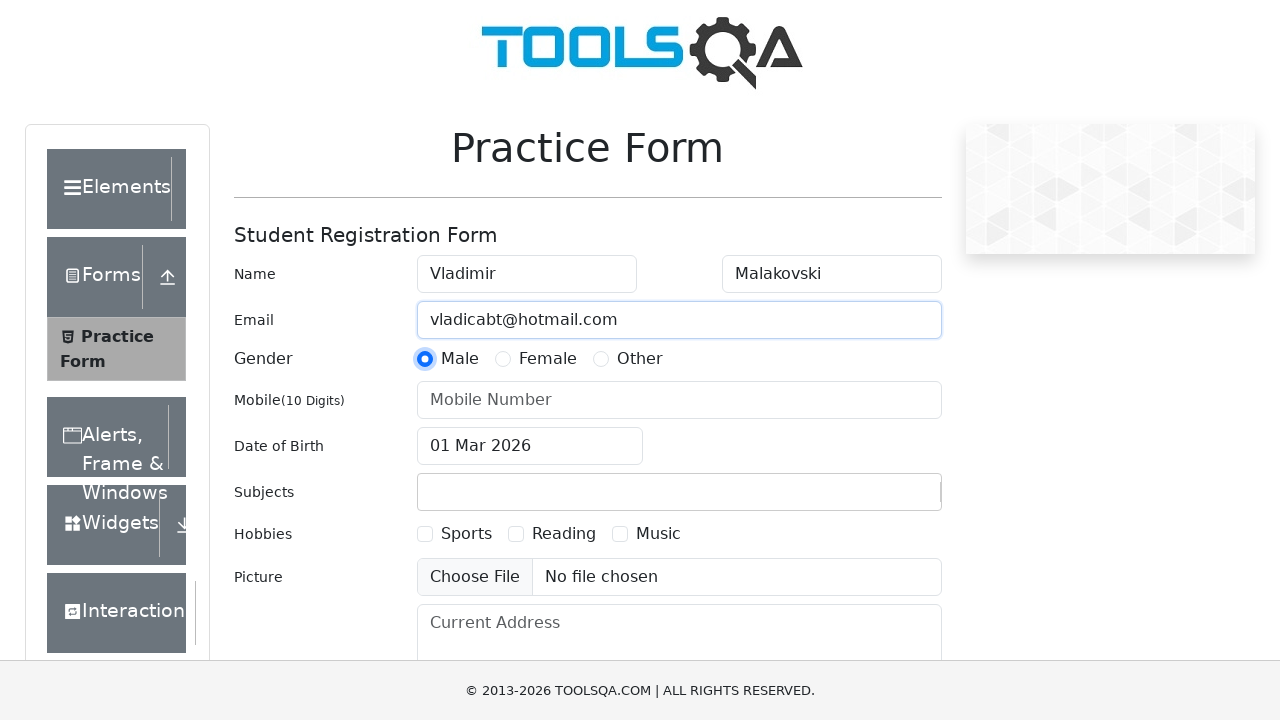

Filled phone number field with '0123456789' on #userNumber
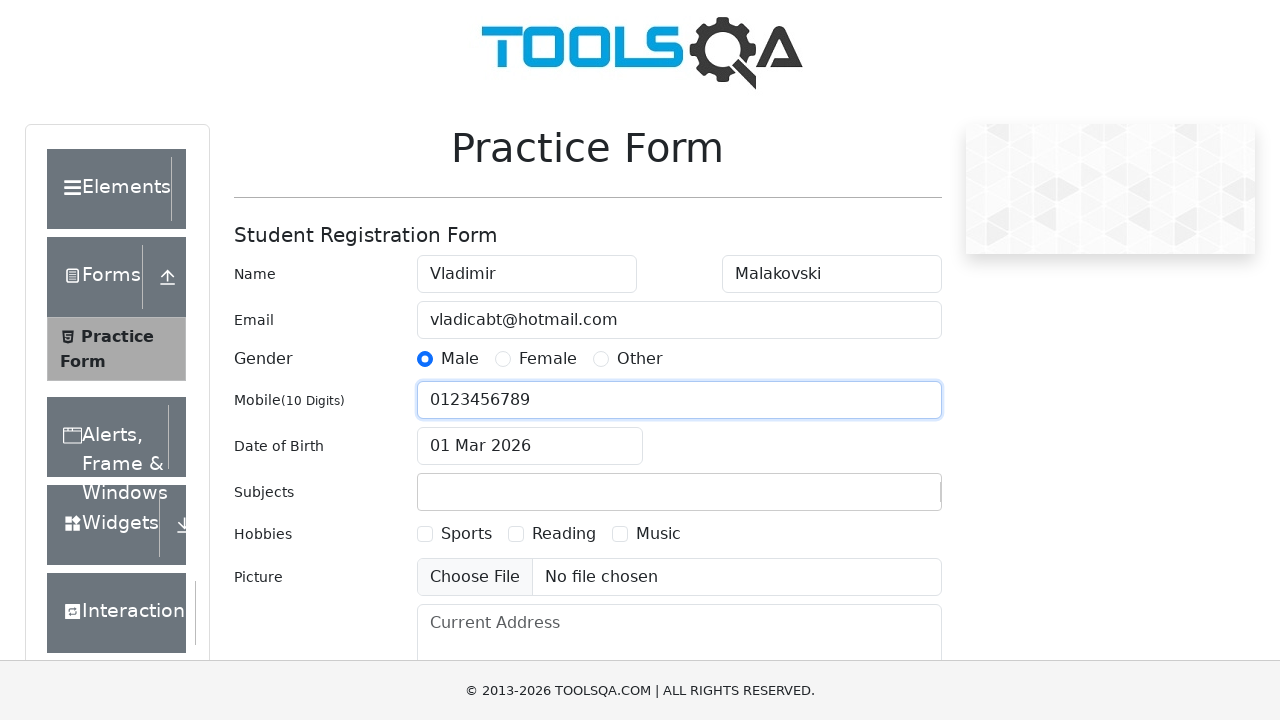

Filled subjects input field with 'Math' on #subjectsInput
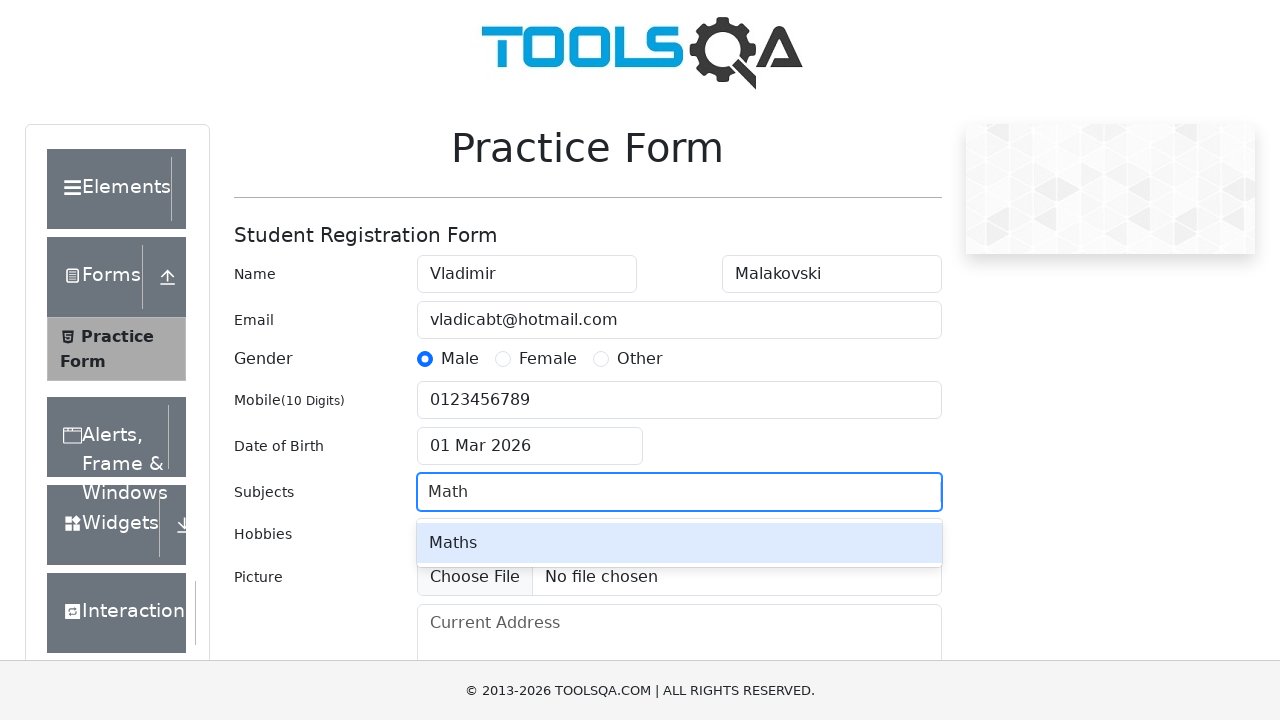

Pressed Enter to confirm Math subject on #subjectsInput
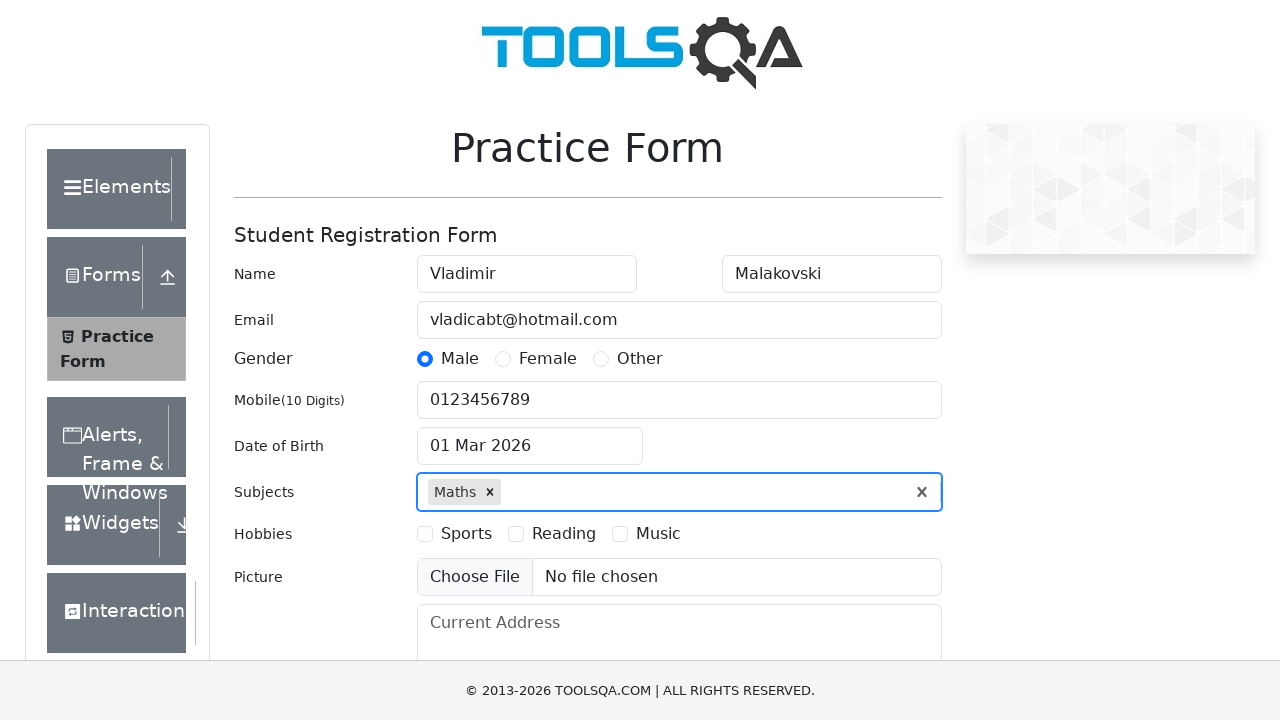

Scrolled to current address field
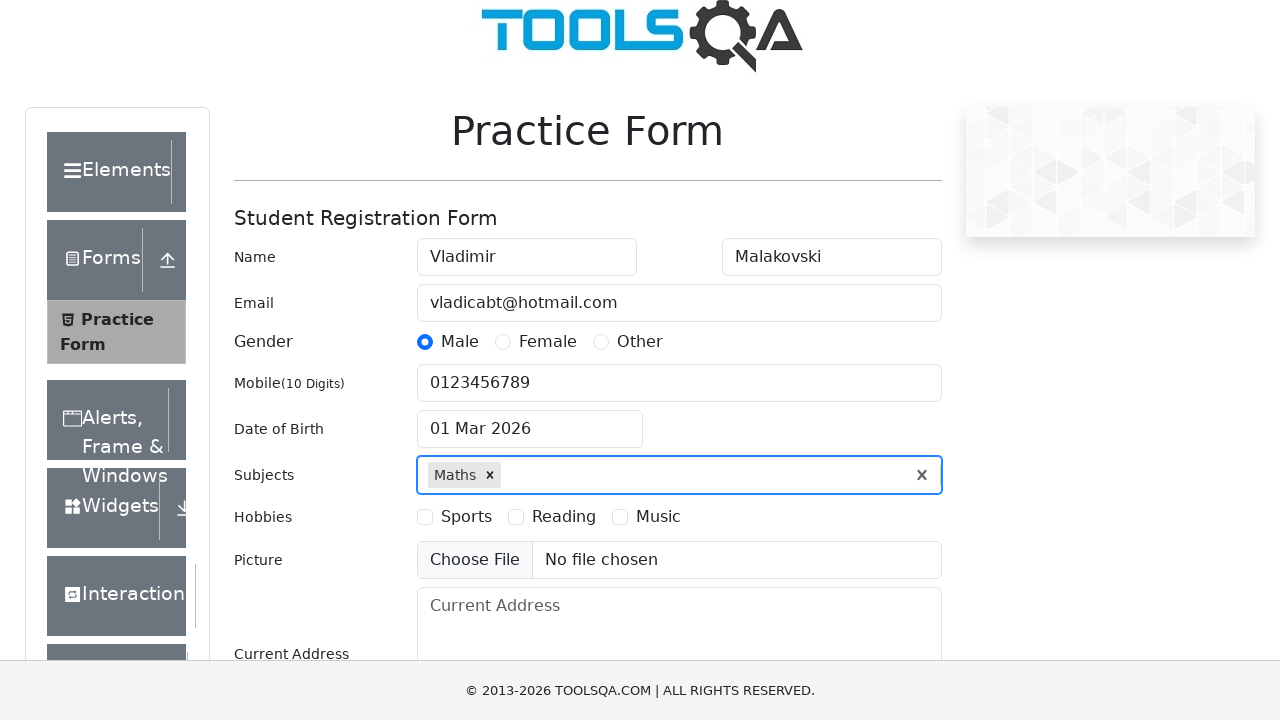

Selected Music hobby checkbox at (658, 516) on label[for='hobbies-checkbox-3']
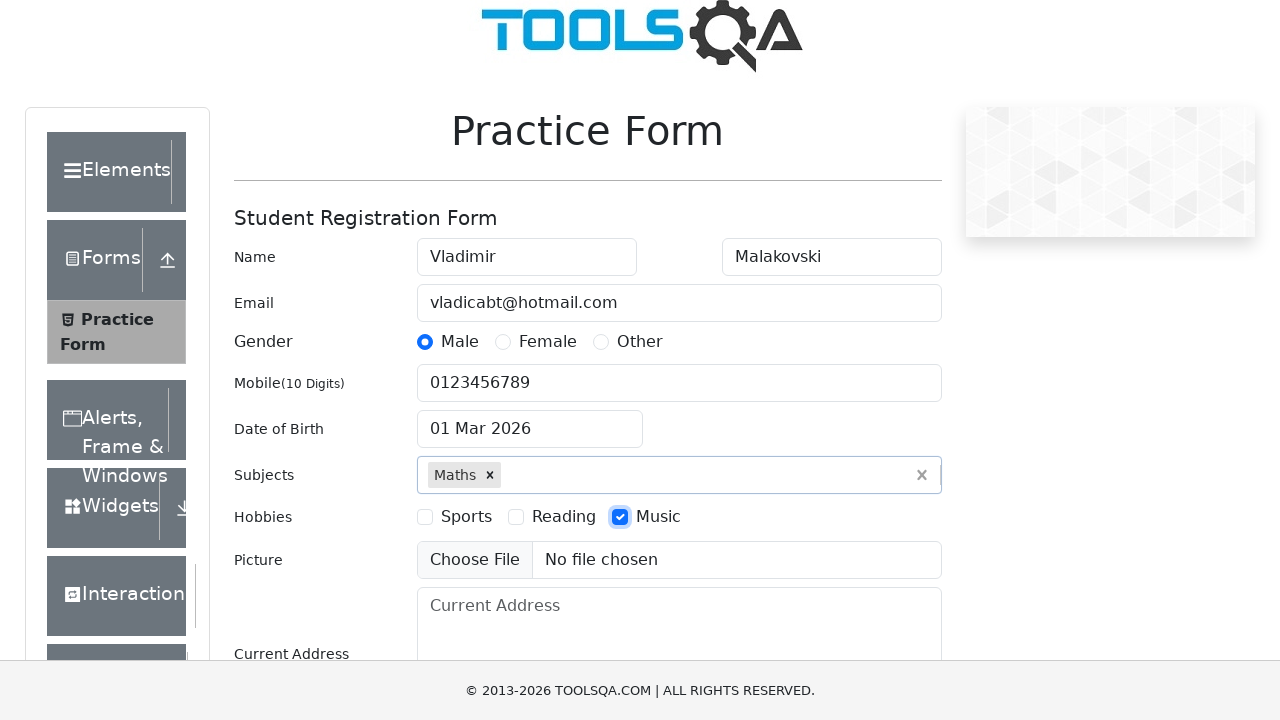

Filled current address field with 'Kire Kostadinovski 17' on #currentAddress
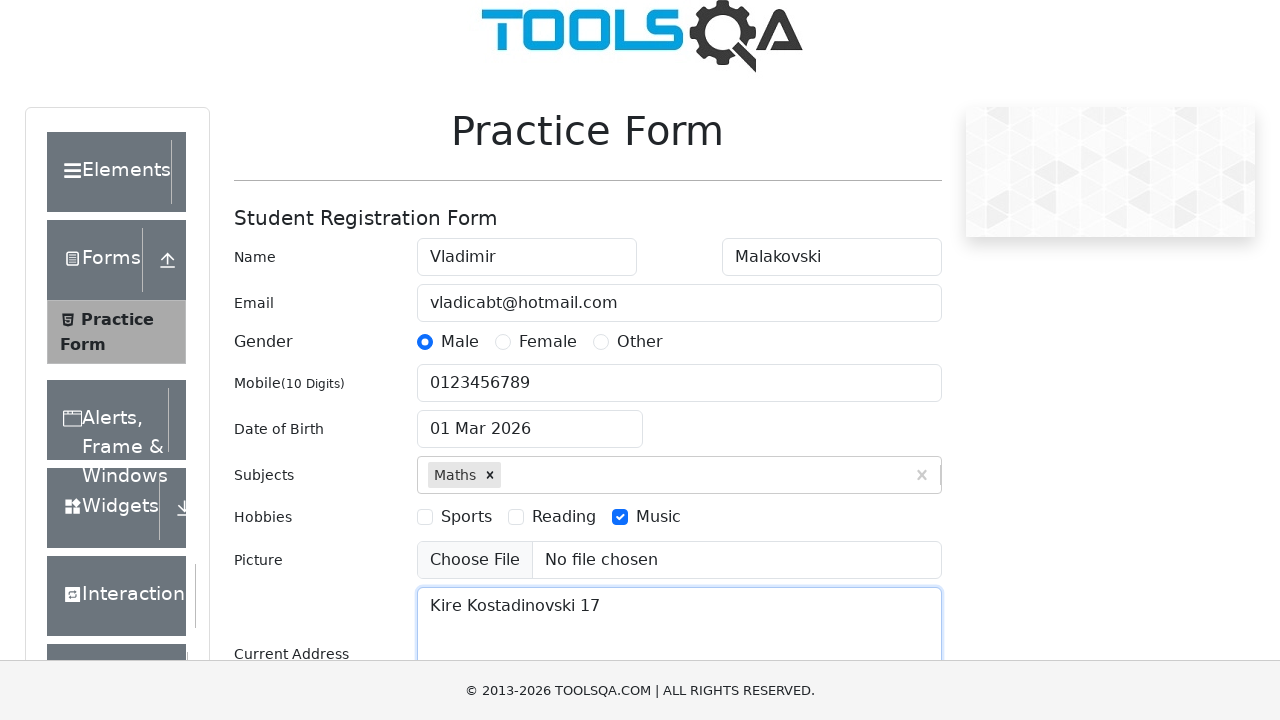

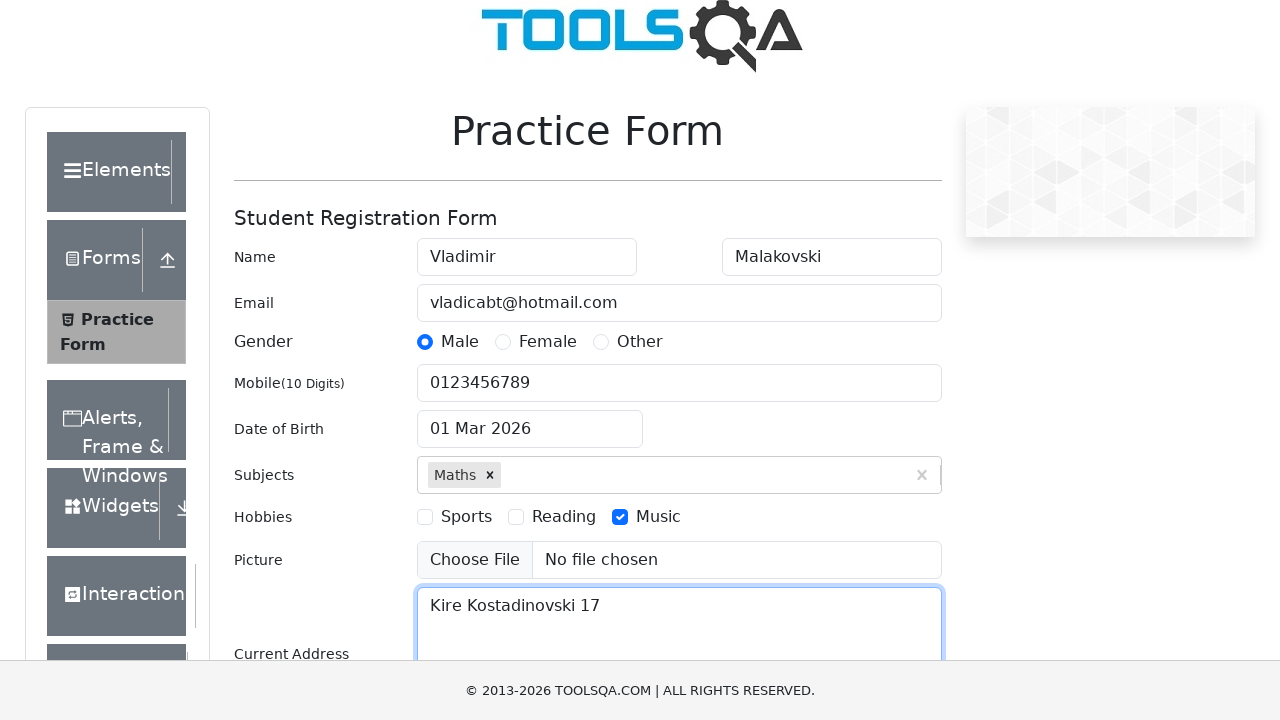